Tests deleting todo items by hovering over them and clicking the delete button.

Starting URL: https://todomvc.com/examples/react/dist/

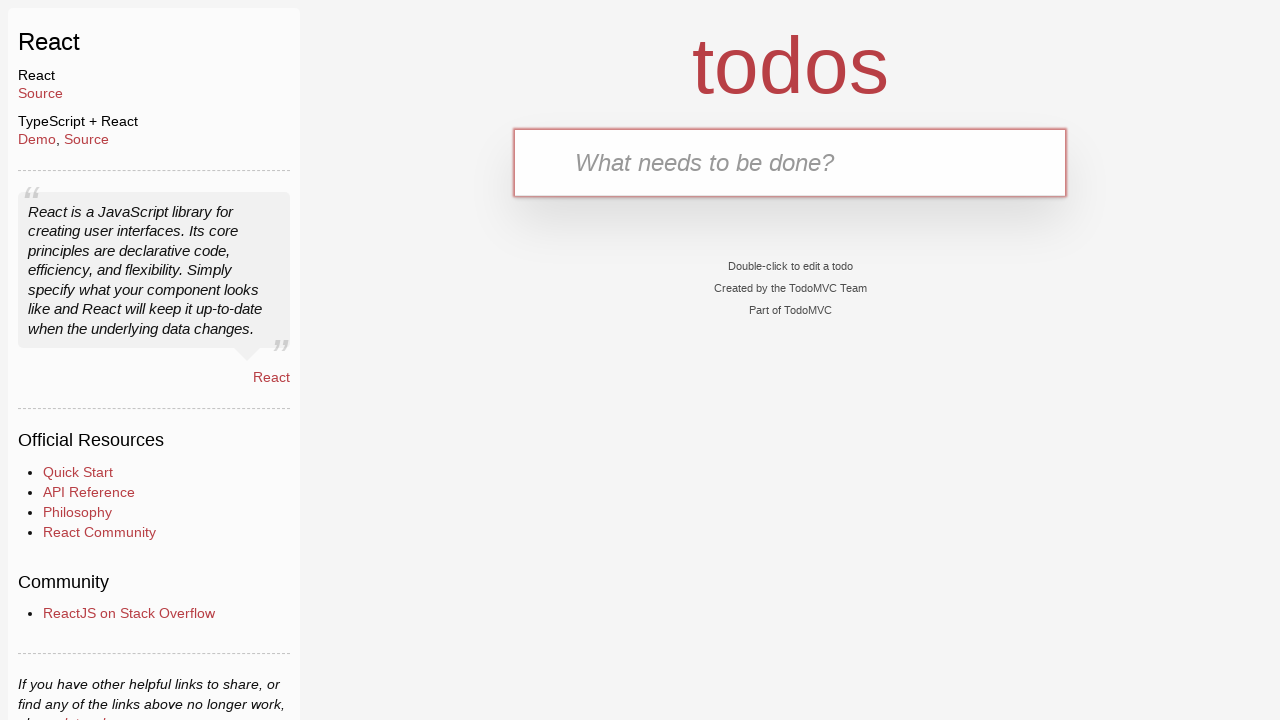

New todo input field loaded
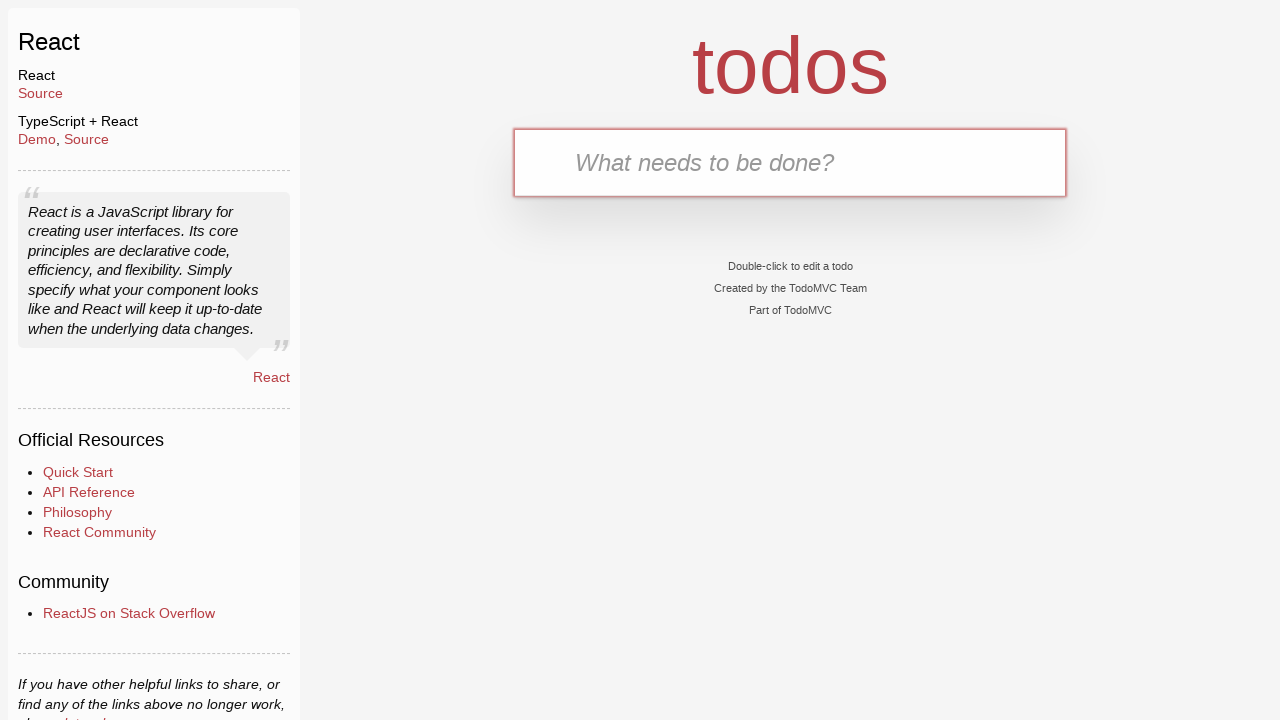

Filled first todo input with 'aaa' on input.new-todo
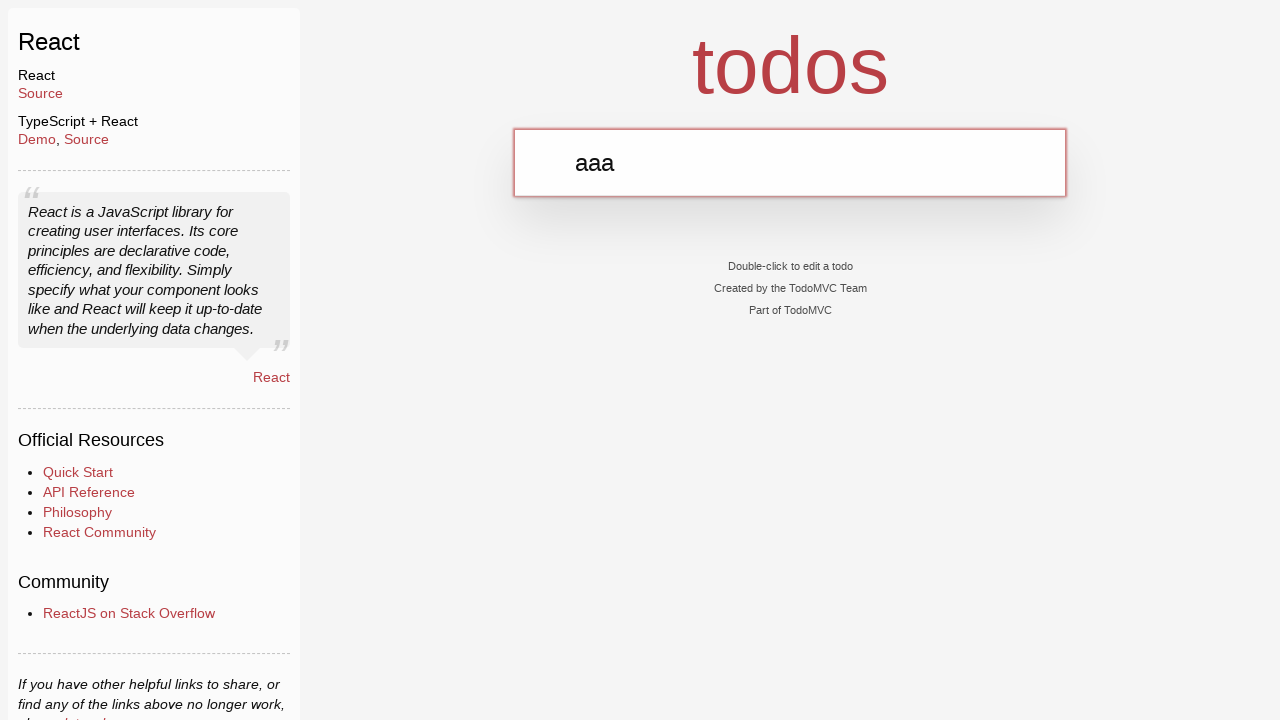

Pressed Enter to create first todo item on input.new-todo
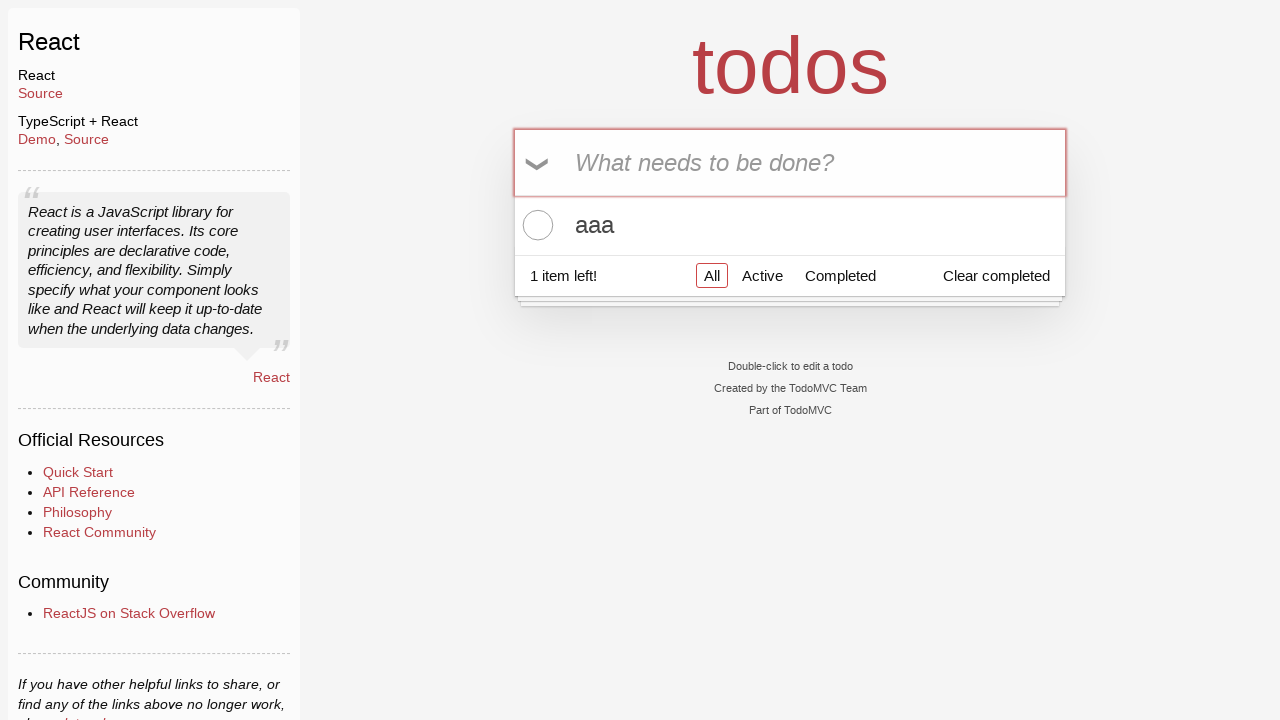

Filled second todo input with 'bbb' on input.new-todo
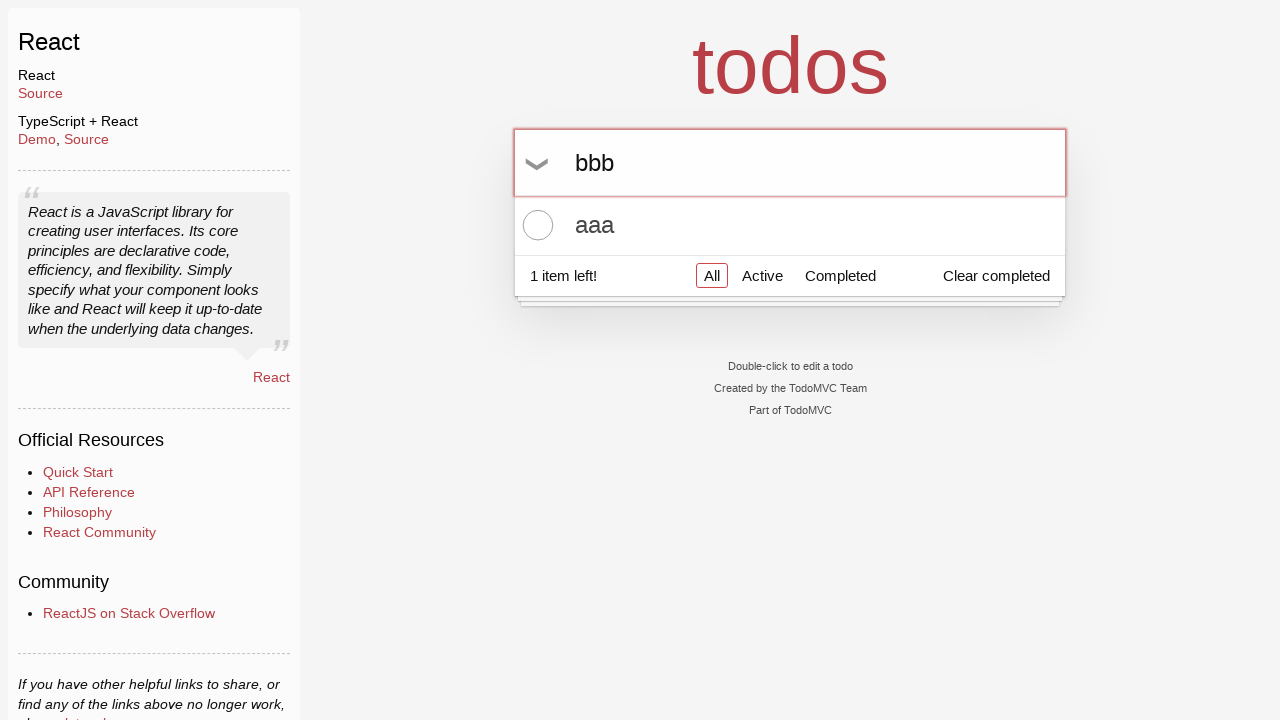

Pressed Enter to create second todo item on input.new-todo
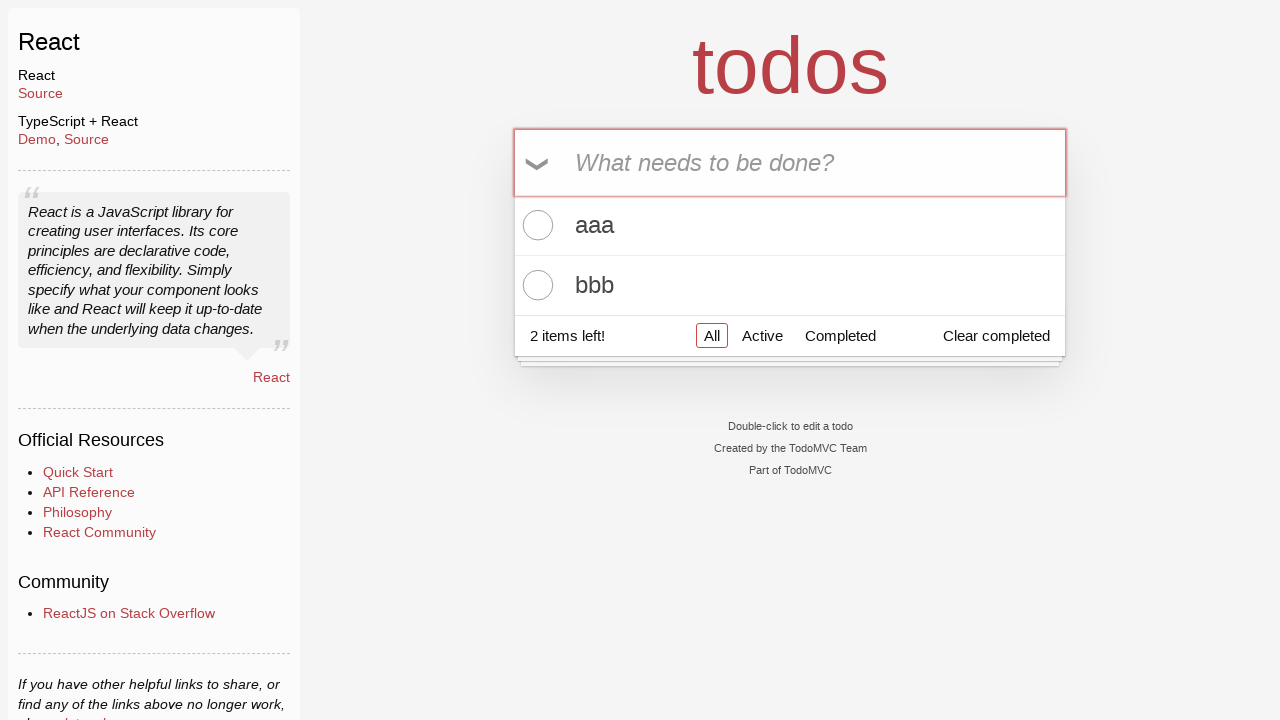

Todo count indicator loaded
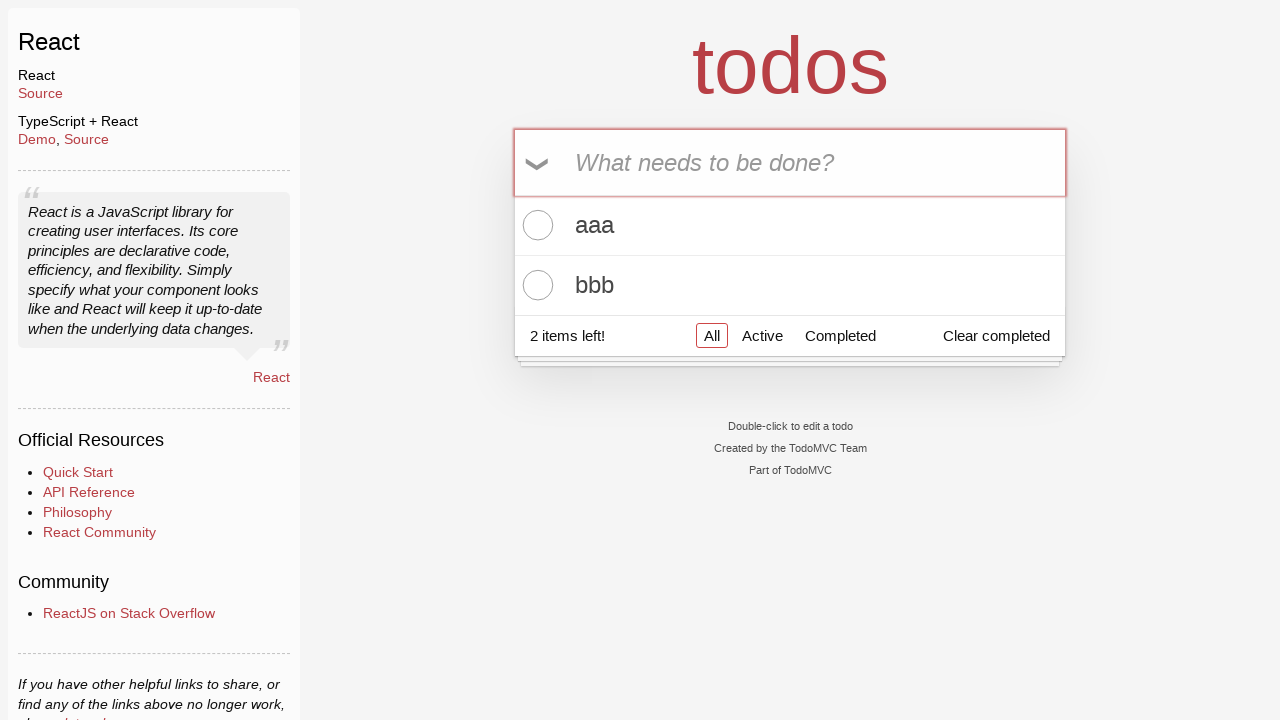

Hovered over first todo item 'aaa' at (790, 226) on xpath=//li[.//label[contains(text(), 'aaa')]]
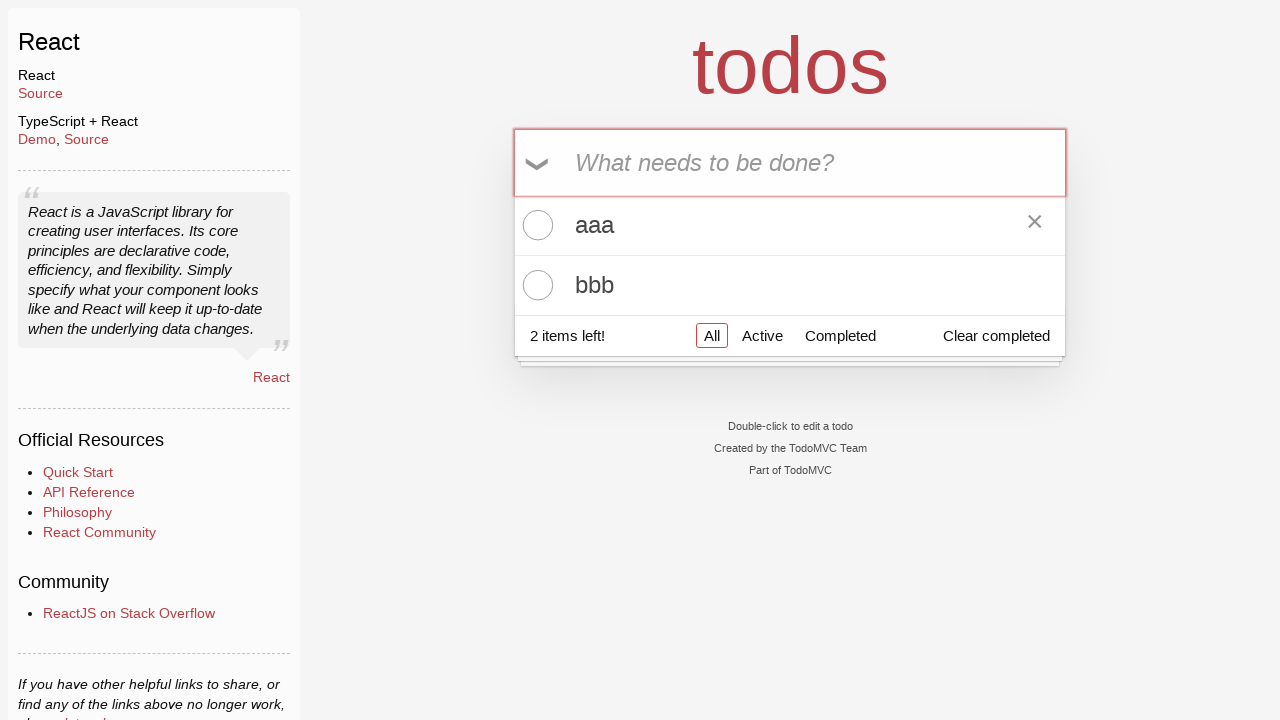

Clicked delete button for first todo item 'aaa' at (1035, 225) on xpath=//label[contains(text(), 'aaa')]/../button[@class='destroy']
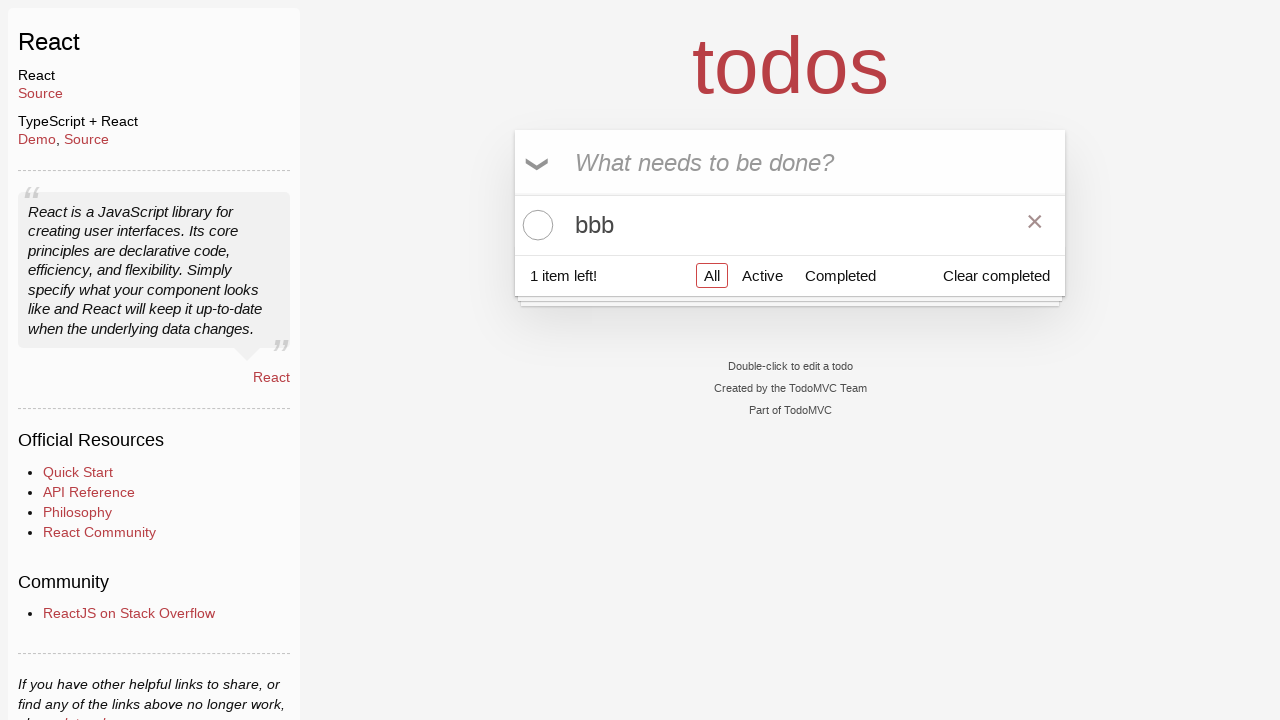

Hovered over second todo item 'bbb' at (790, 225) on xpath=//li[.//label[contains(text(), 'bbb')]]
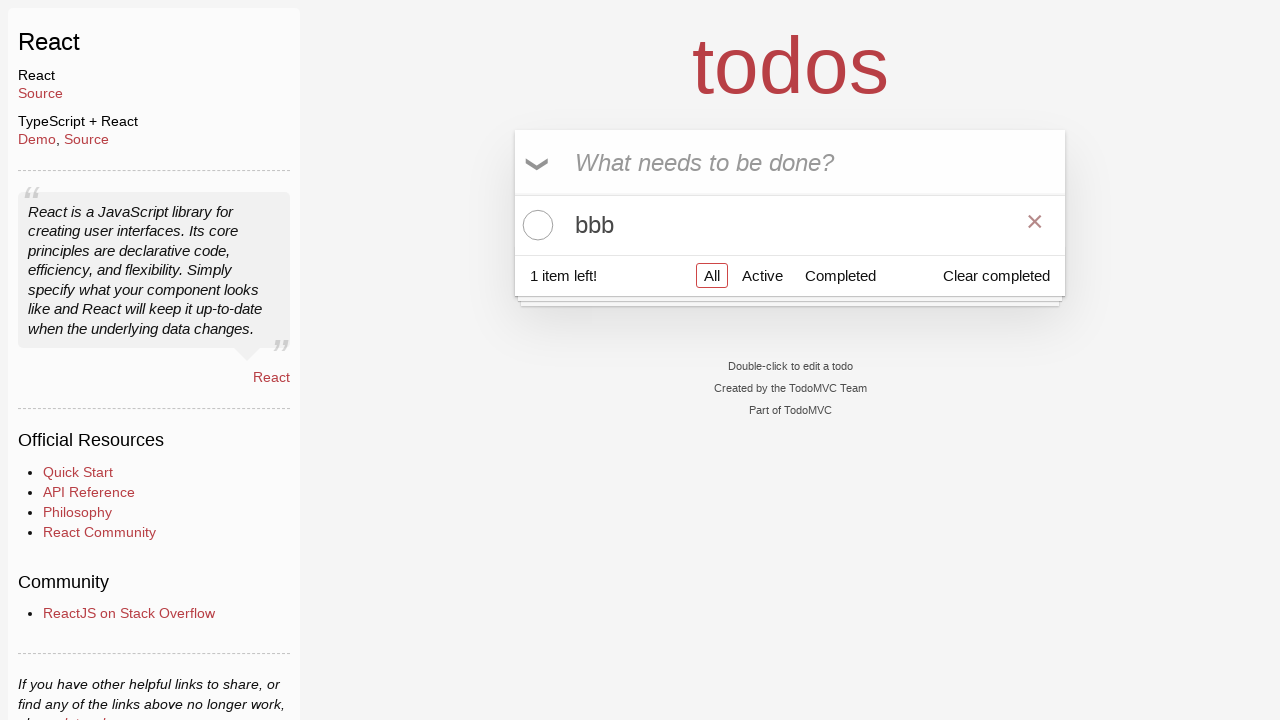

Clicked delete button for second todo item 'bbb' at (1035, 225) on xpath=//label[contains(text(), 'bbb')]/../button[@class='destroy']
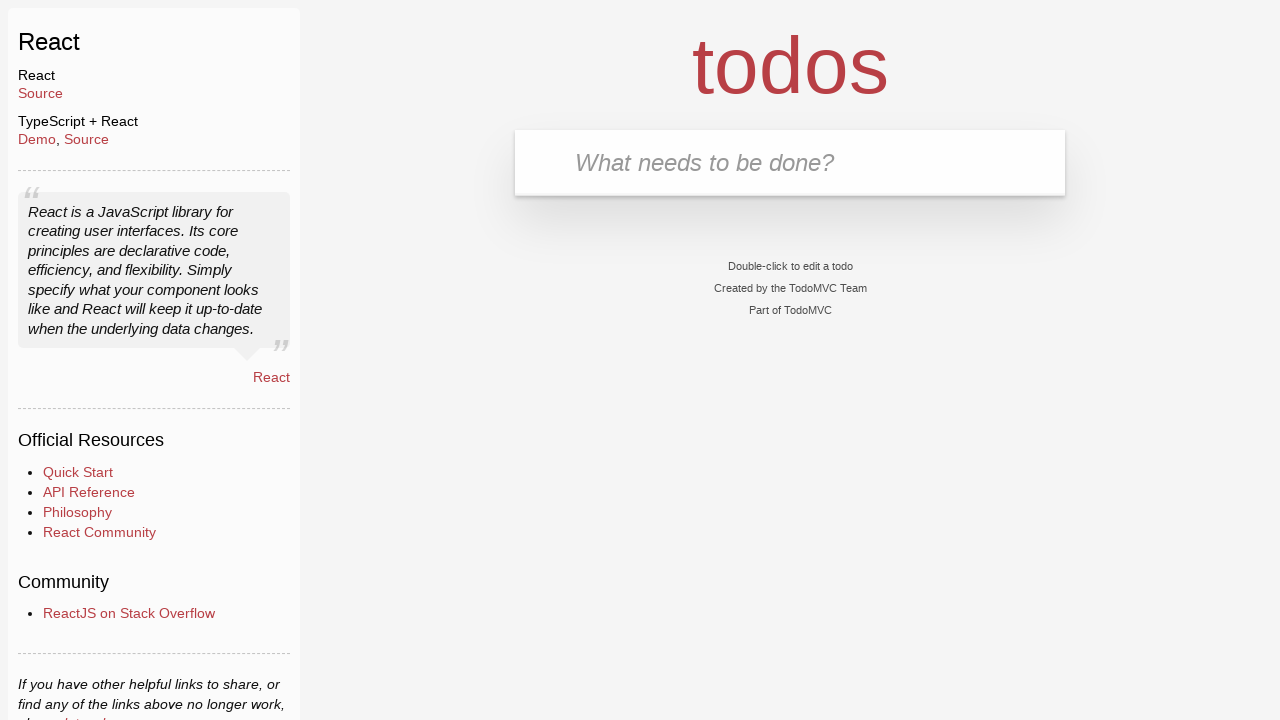

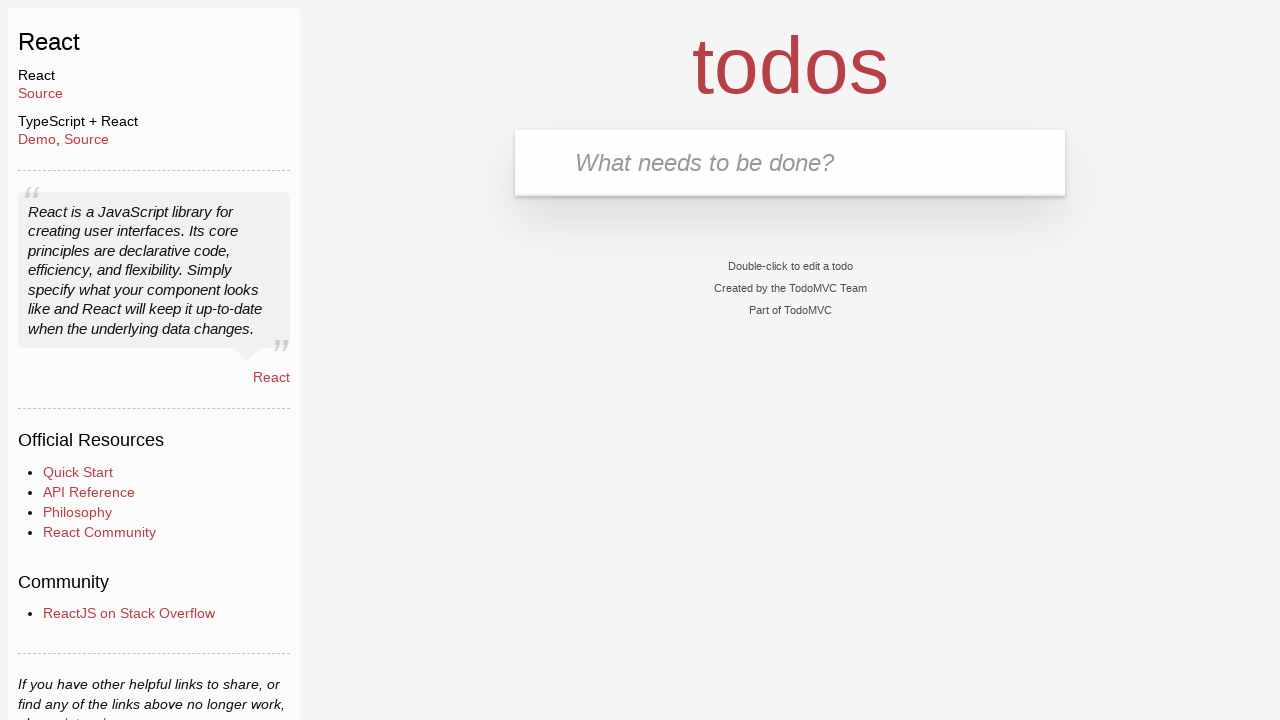